Tests file download functionality by clicking on a download link for a PNG file

Starting URL: https://the-internet.herokuapp.com/download

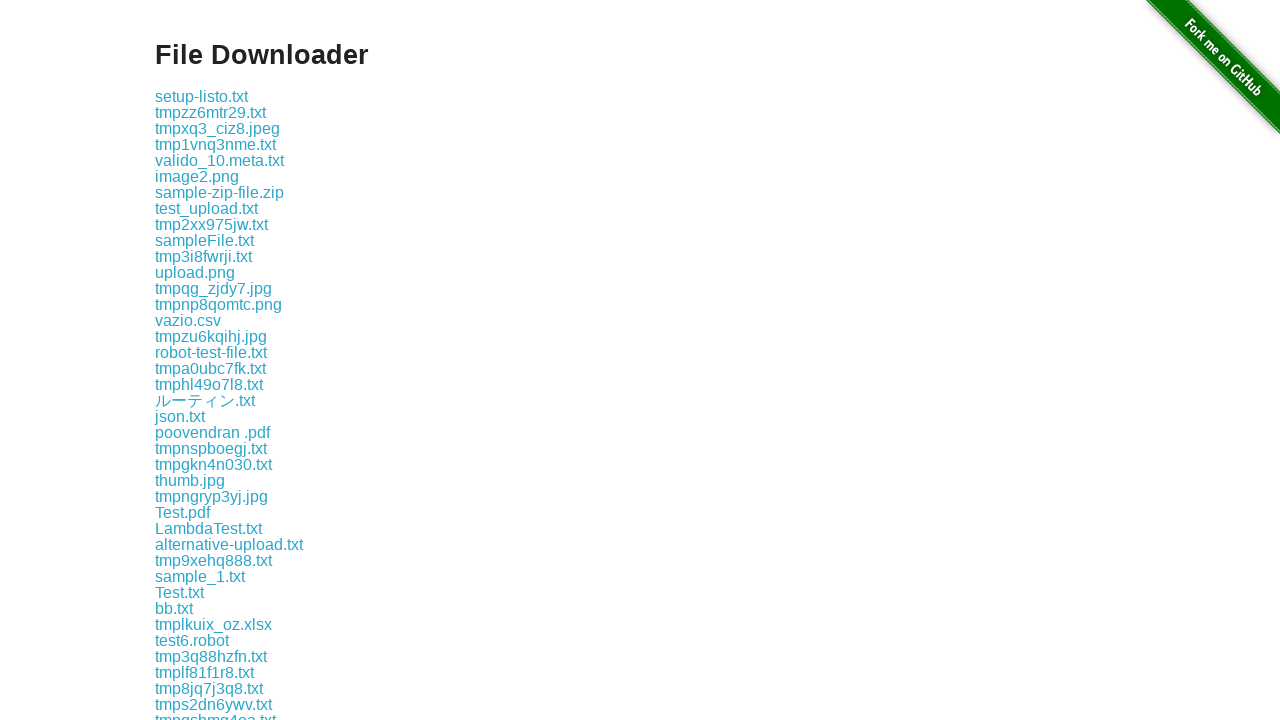

Clicked on selenium-snapshot.png download link at (238, 360) on a:has-text('selenium-snapshot.png')
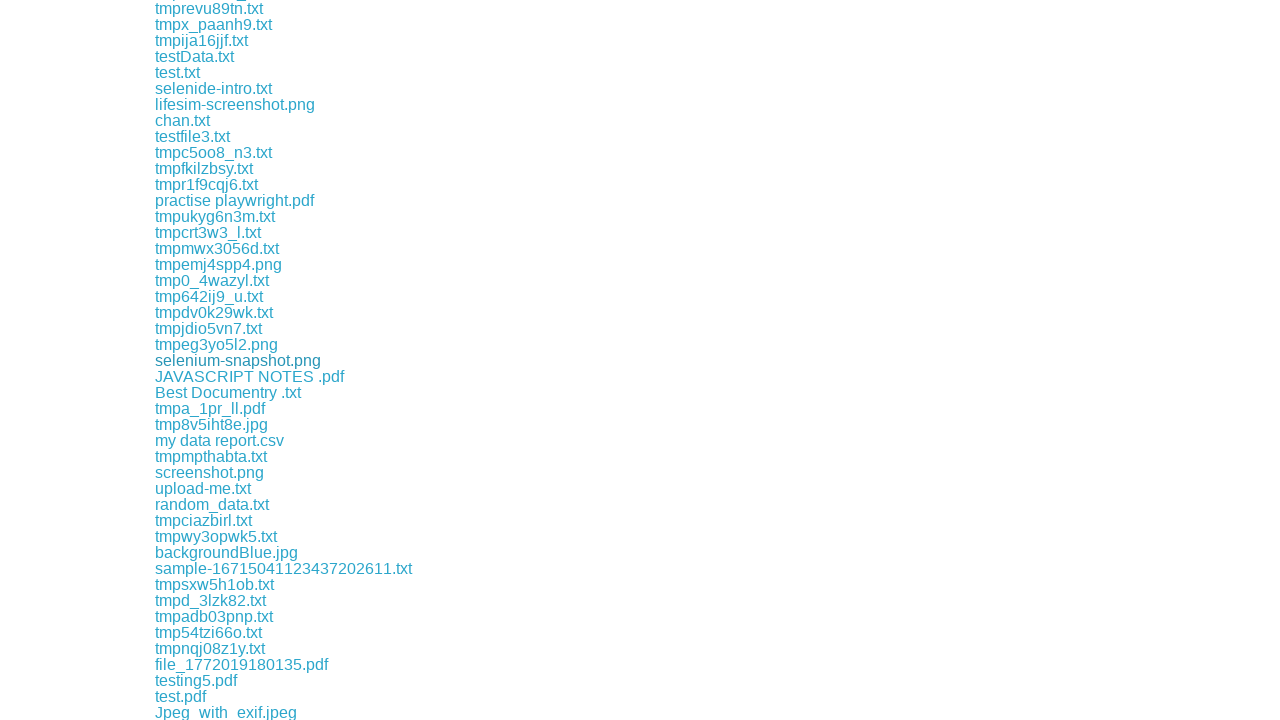

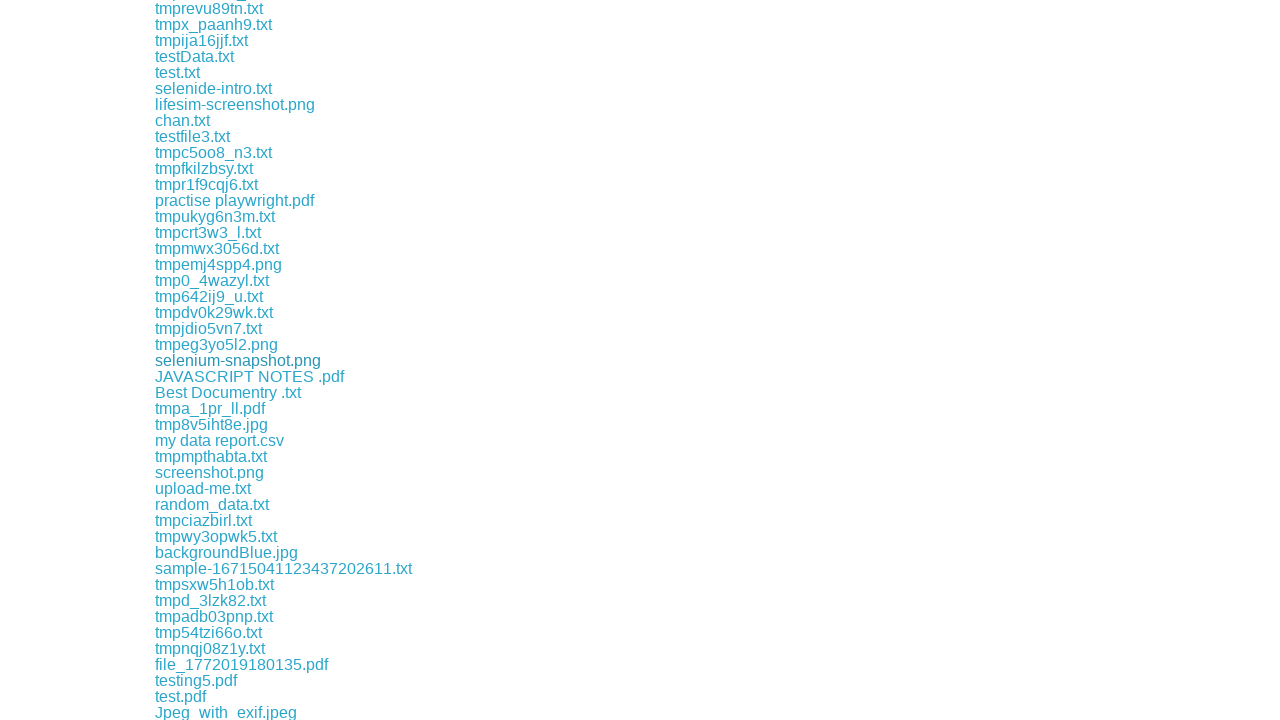